Tests dropdown selection functionality by clicking on a country dropdown and selecting options by visible text and by value

Starting URL: https://testautomationpractice.blogspot.com/

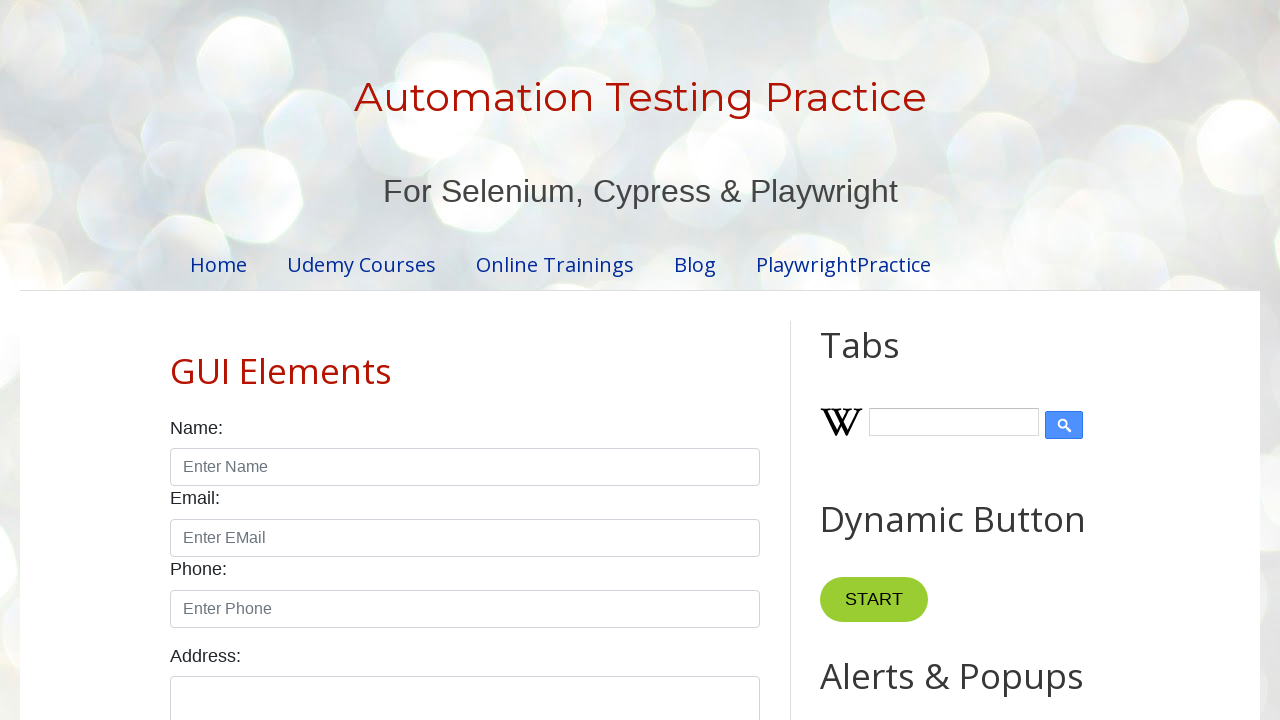

Clicked on the country dropdown at (465, 360) on #country
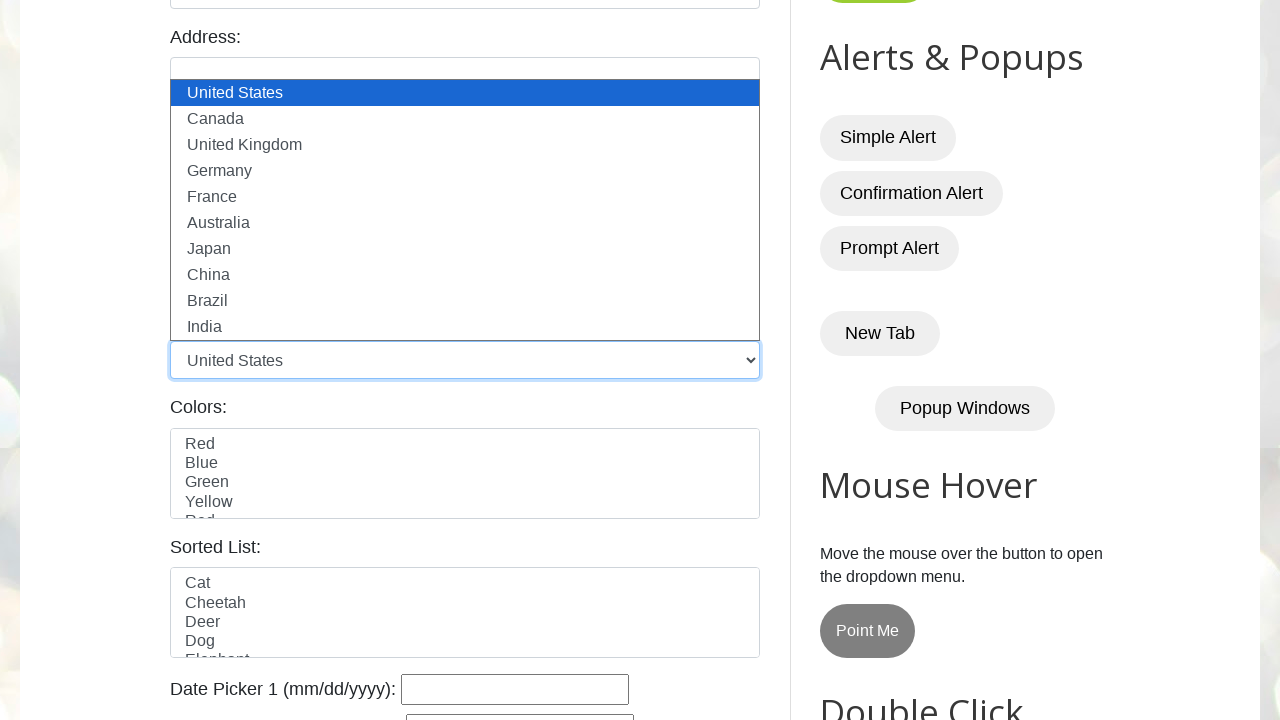

Selected Germany from dropdown by visible text on #country
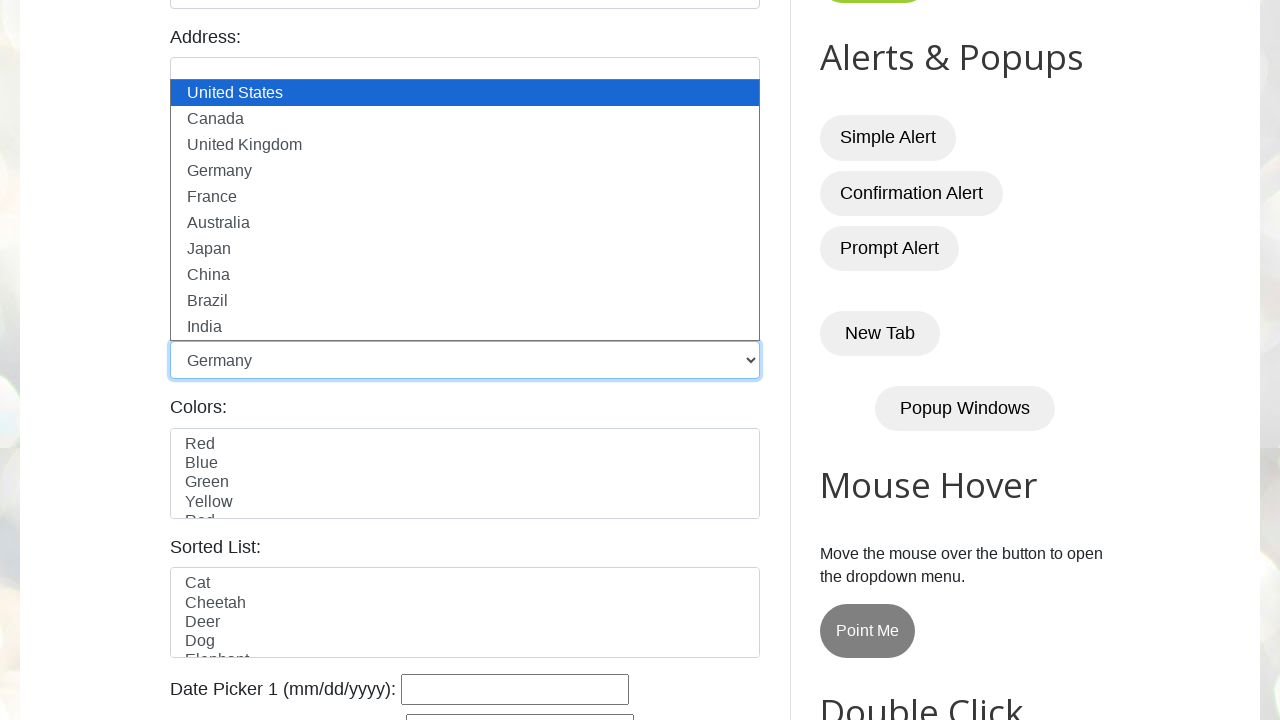

Selected UK from dropdown by value on #country
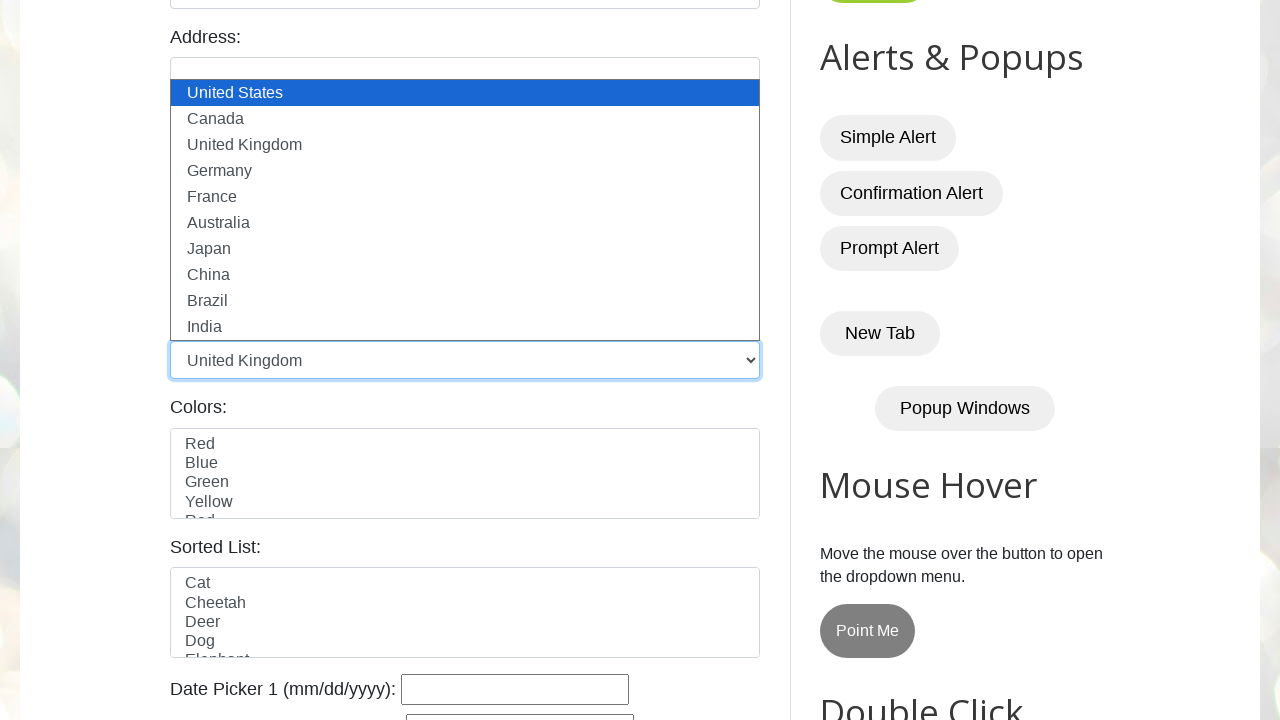

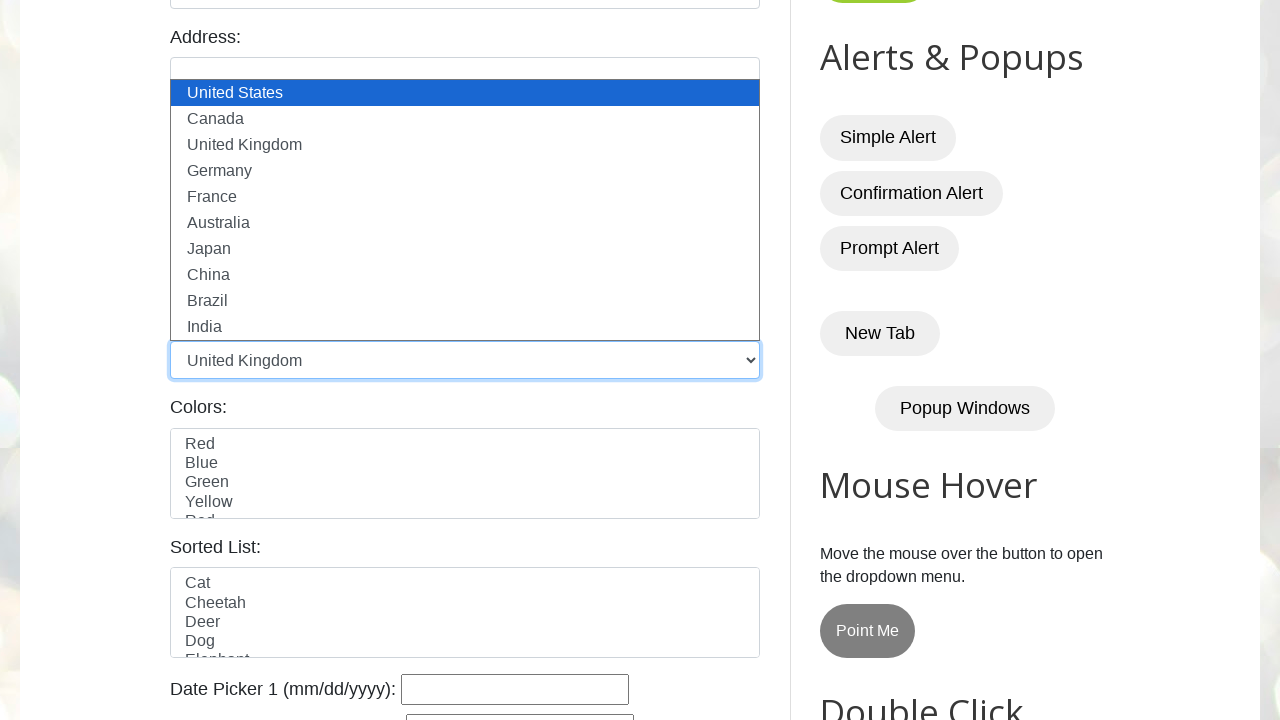